Tests the add-to-cart functionality on an e-commerce demo site by clicking the buy button on the first product and verifying it appears in the cart with the correct name.

Starting URL: https://bstackdemo.com/

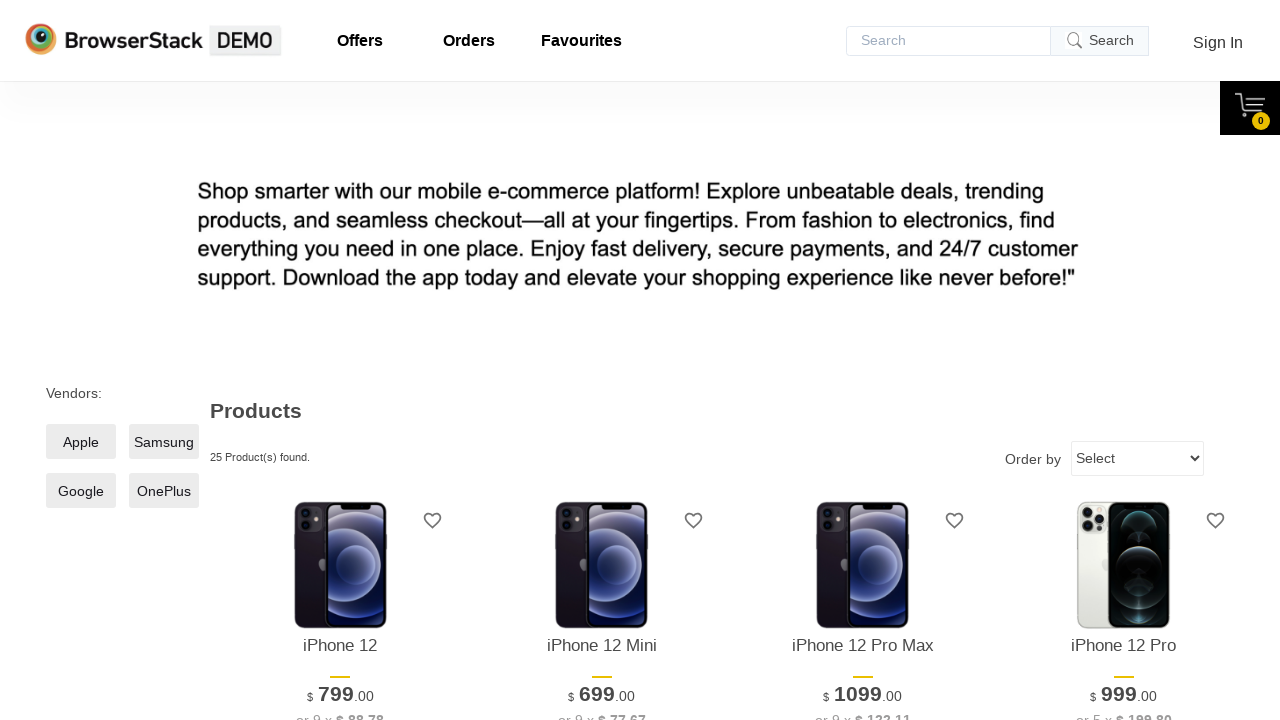

Set default timeout to 60 seconds
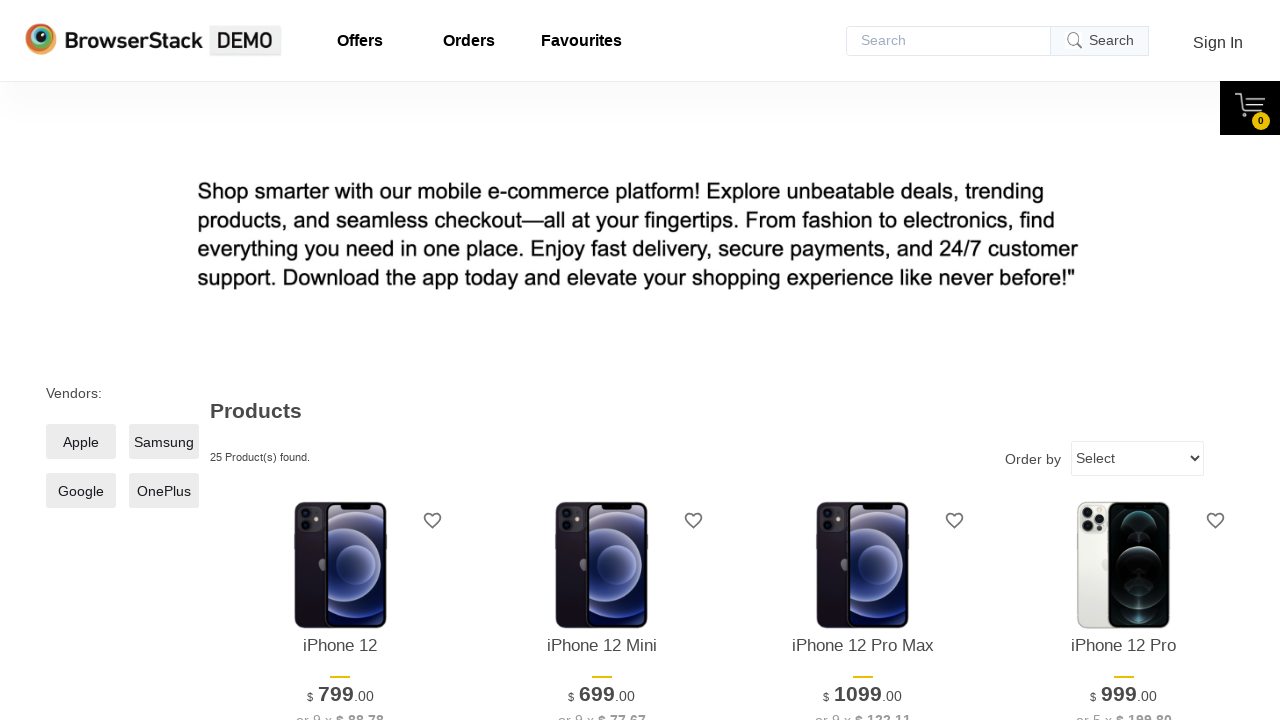

Clicked buy button on first product (iPhone 12) at (340, 361) on #\31  > .shelf-item__buy-btn
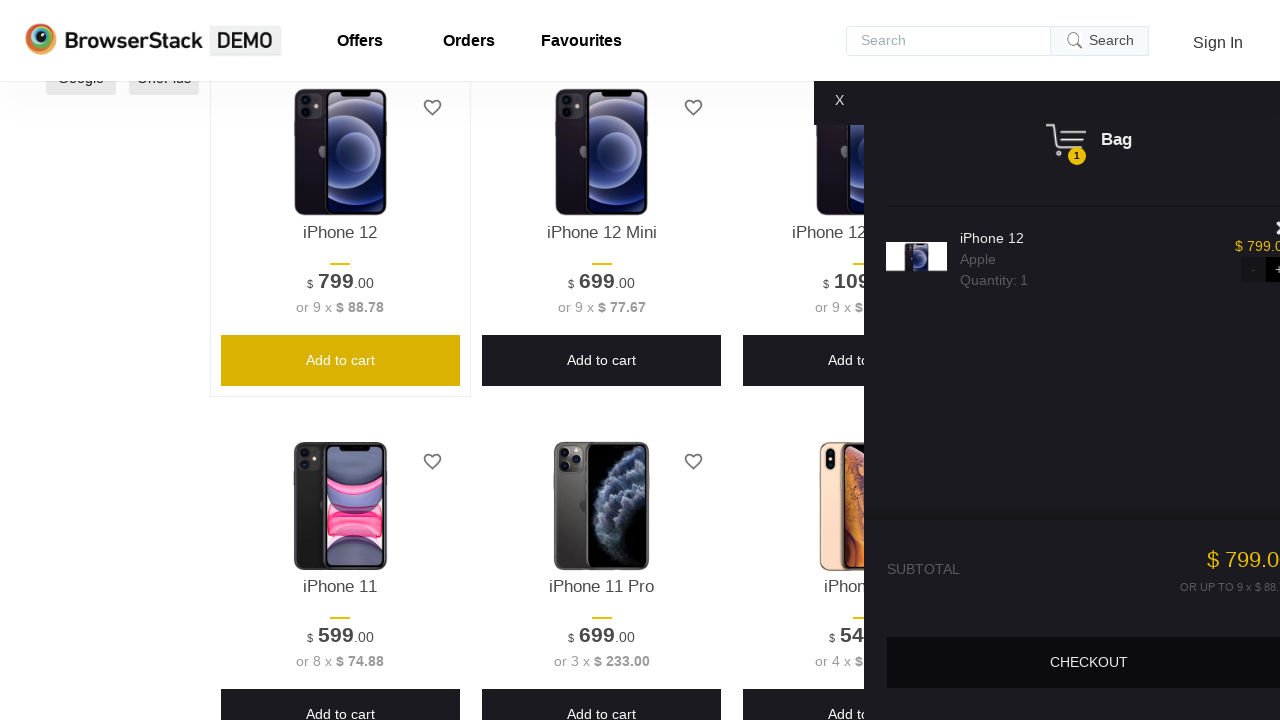

Cart opened successfully
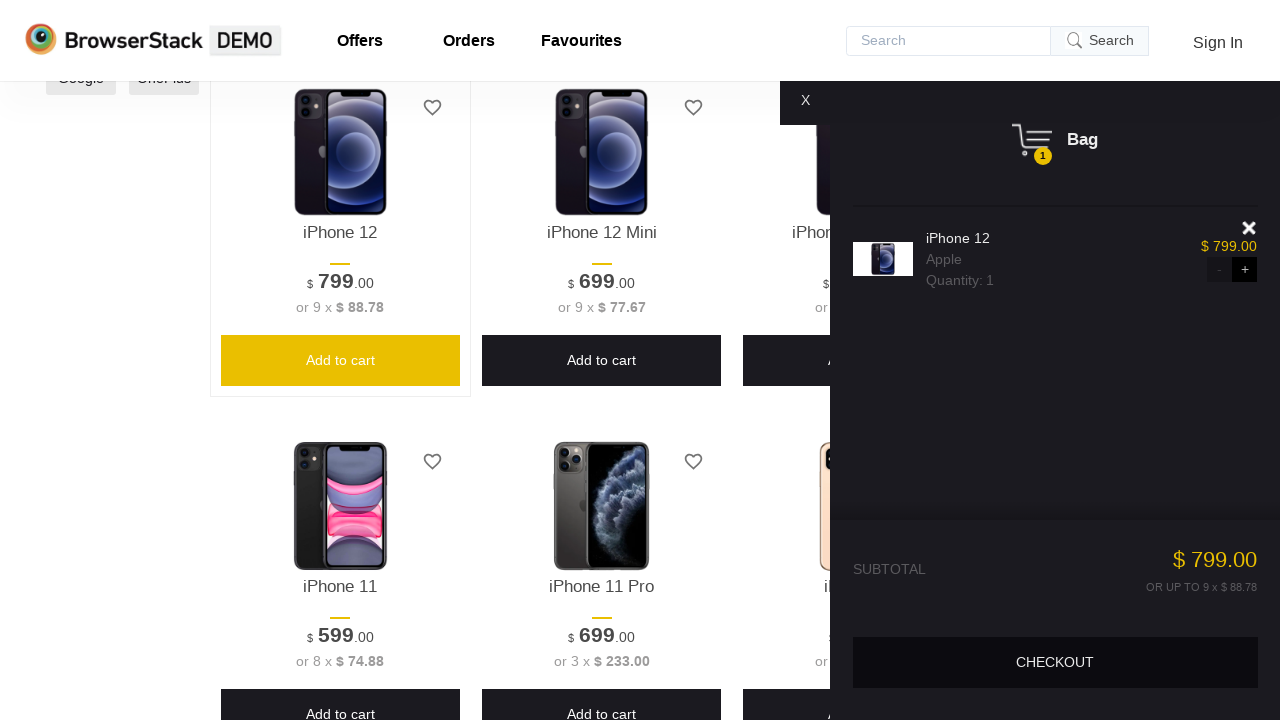

Product title in cart is visible
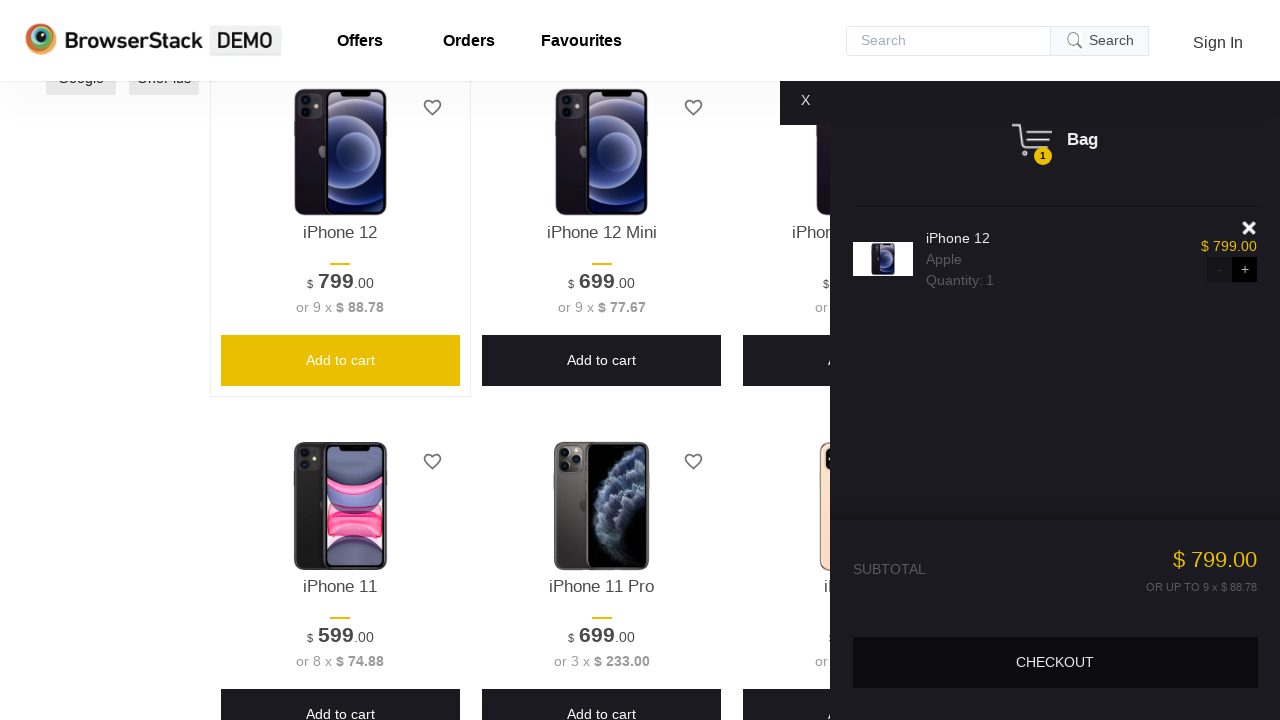

Retrieved product title text: 'iPhone 12'
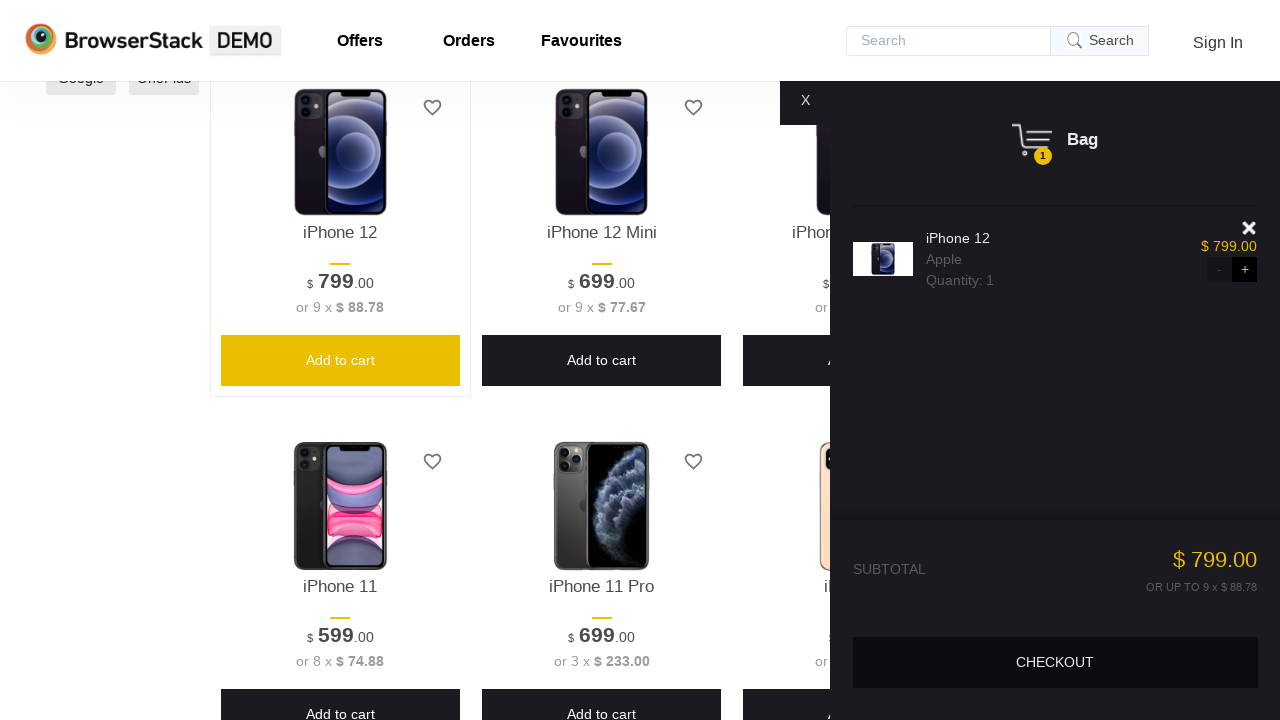

Verified product title is 'iPhone 12'
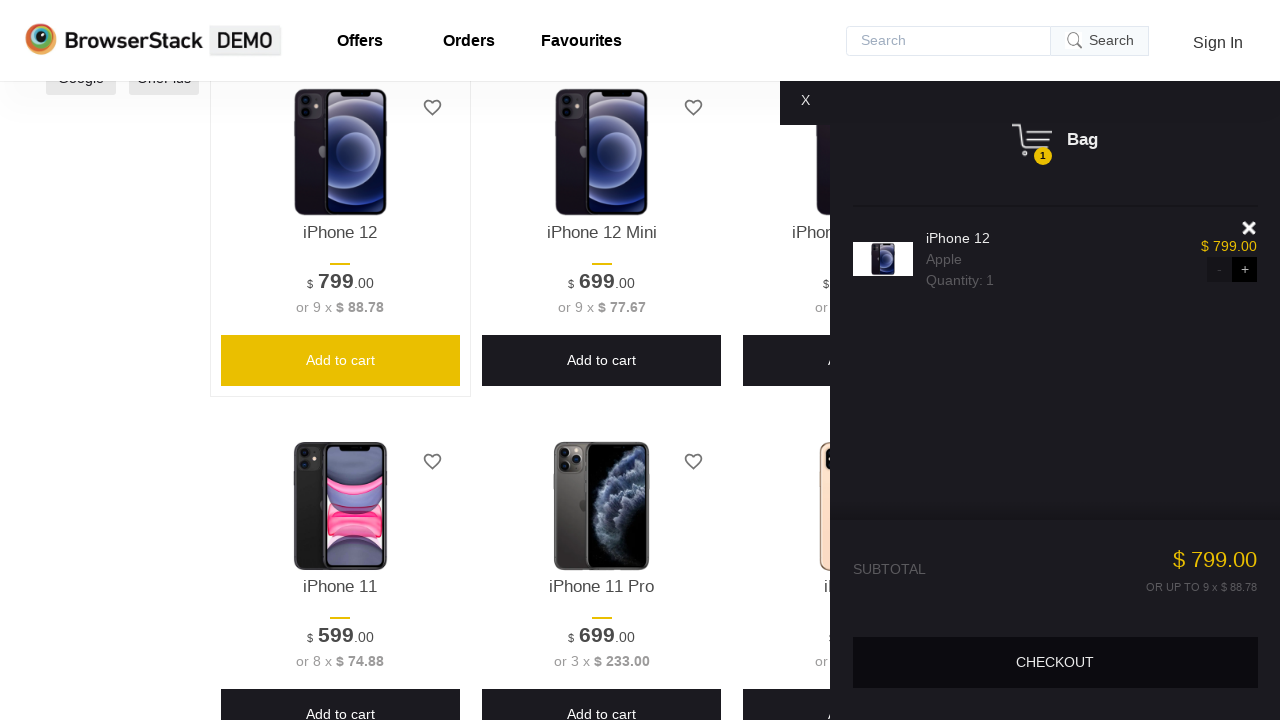

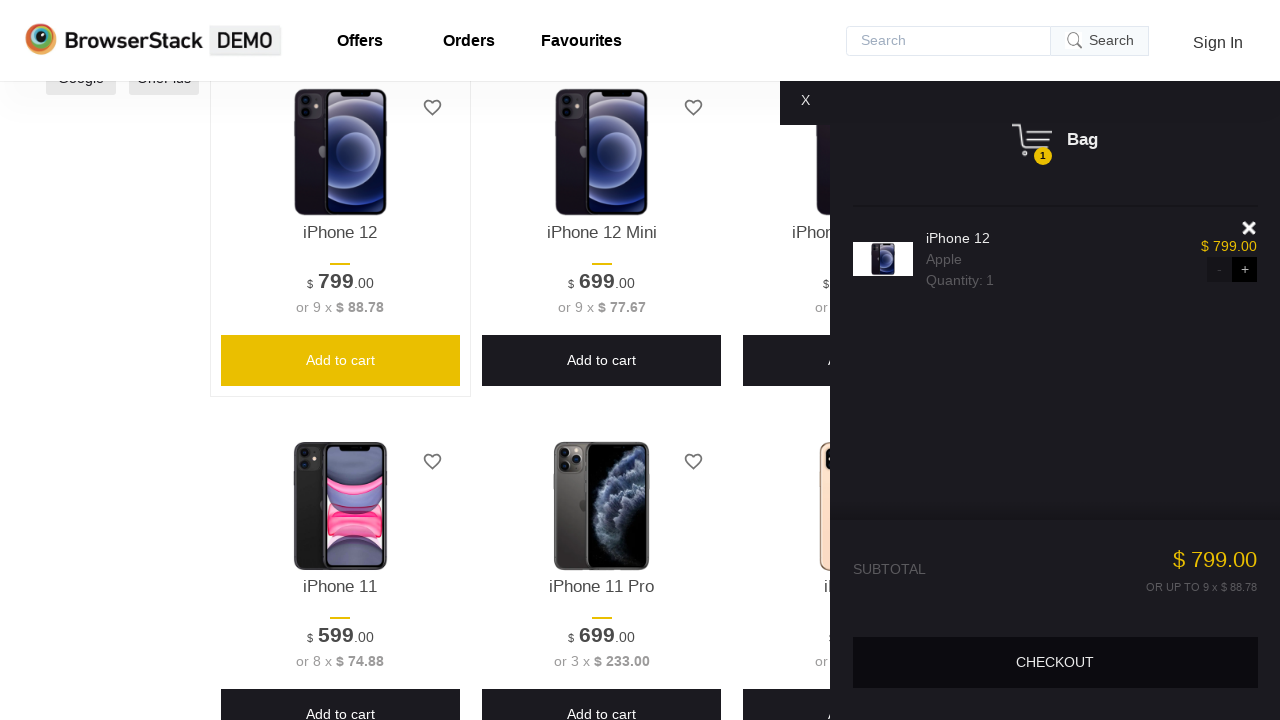